Tests a form validation page by filling in first name, surname, and age fields, then submitting the form

Starting URL: https://testpages.eviltester.com/styled/validation/input-validation.html

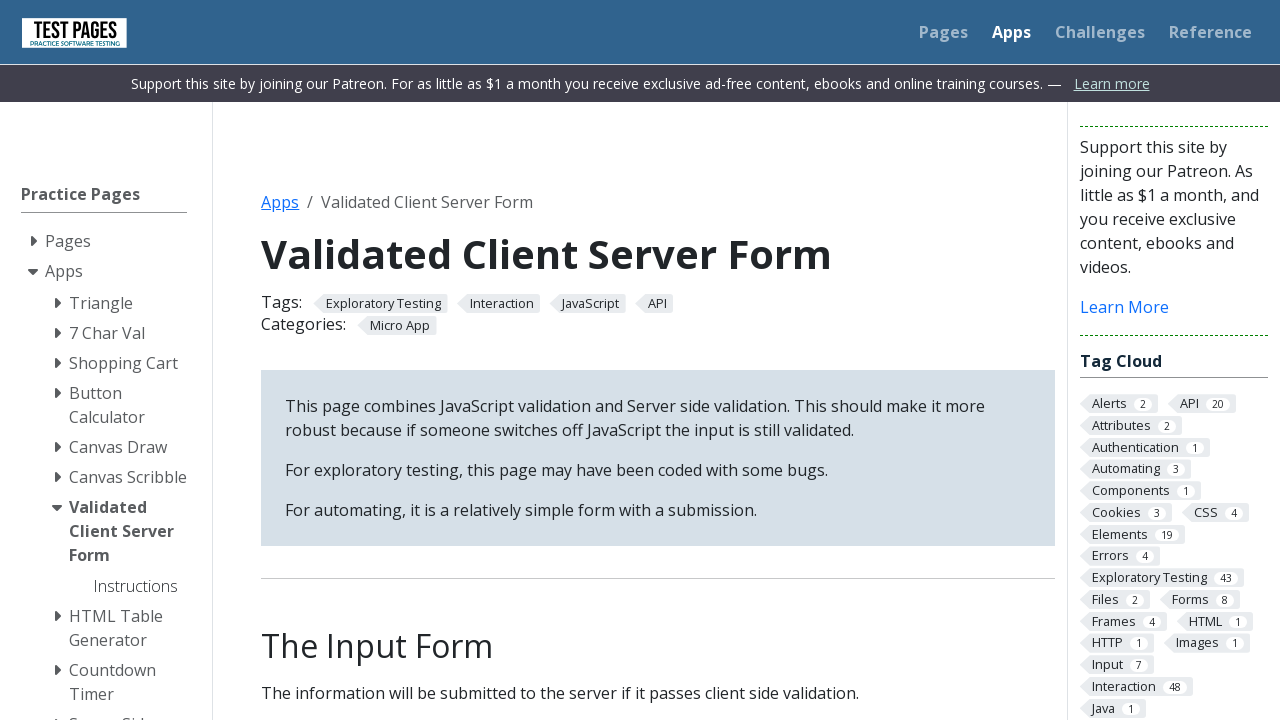

Navigated to form validation page
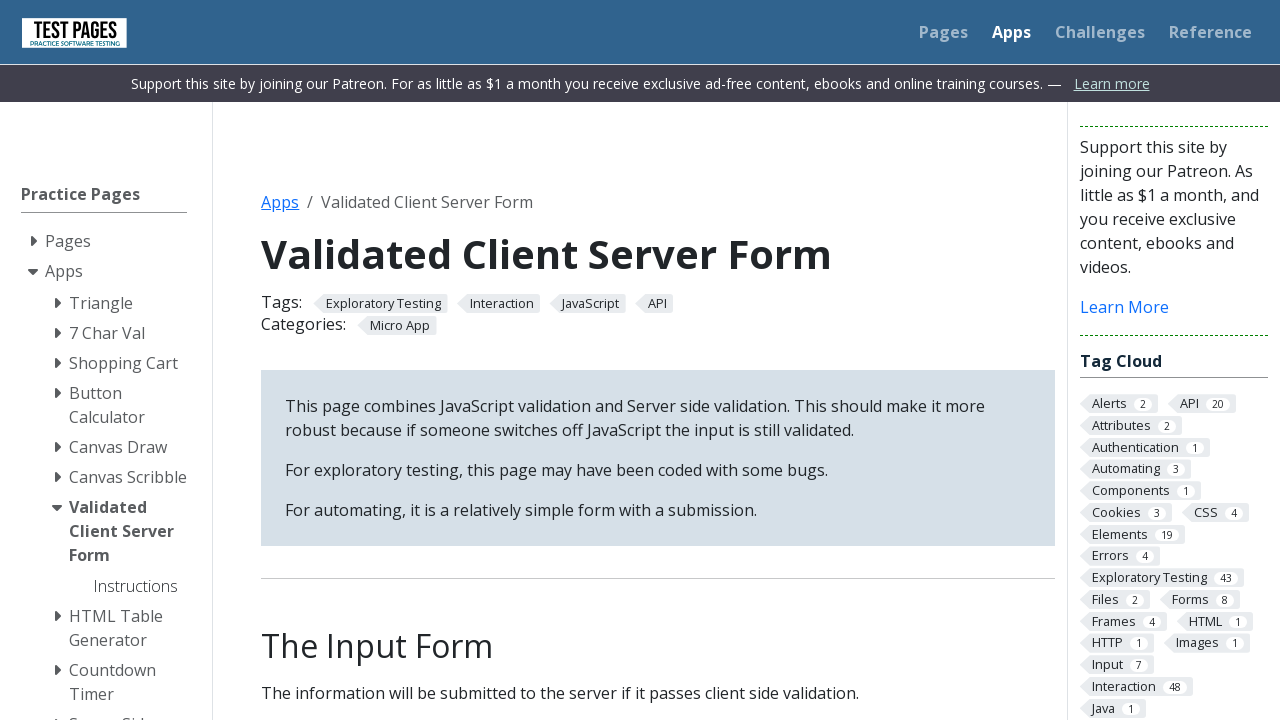

Filled first name field with 'Raneem' on #firstname
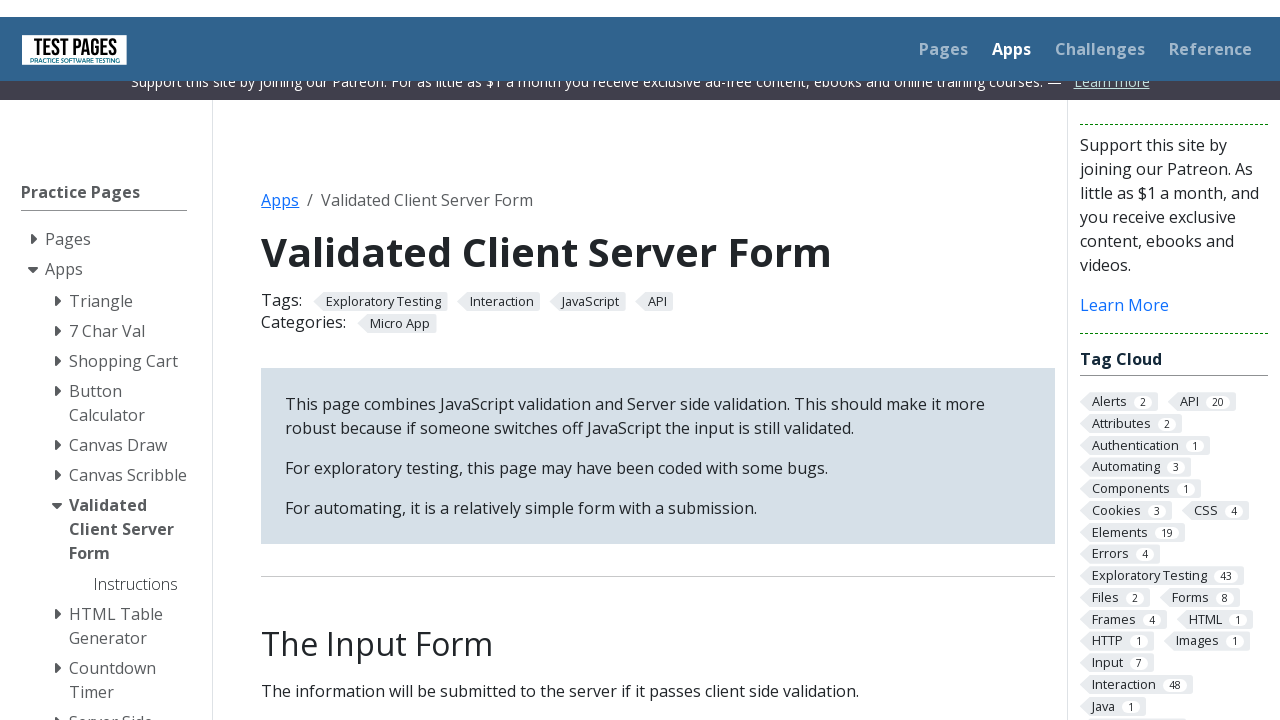

Filled surname field with 'khalid' on #surname
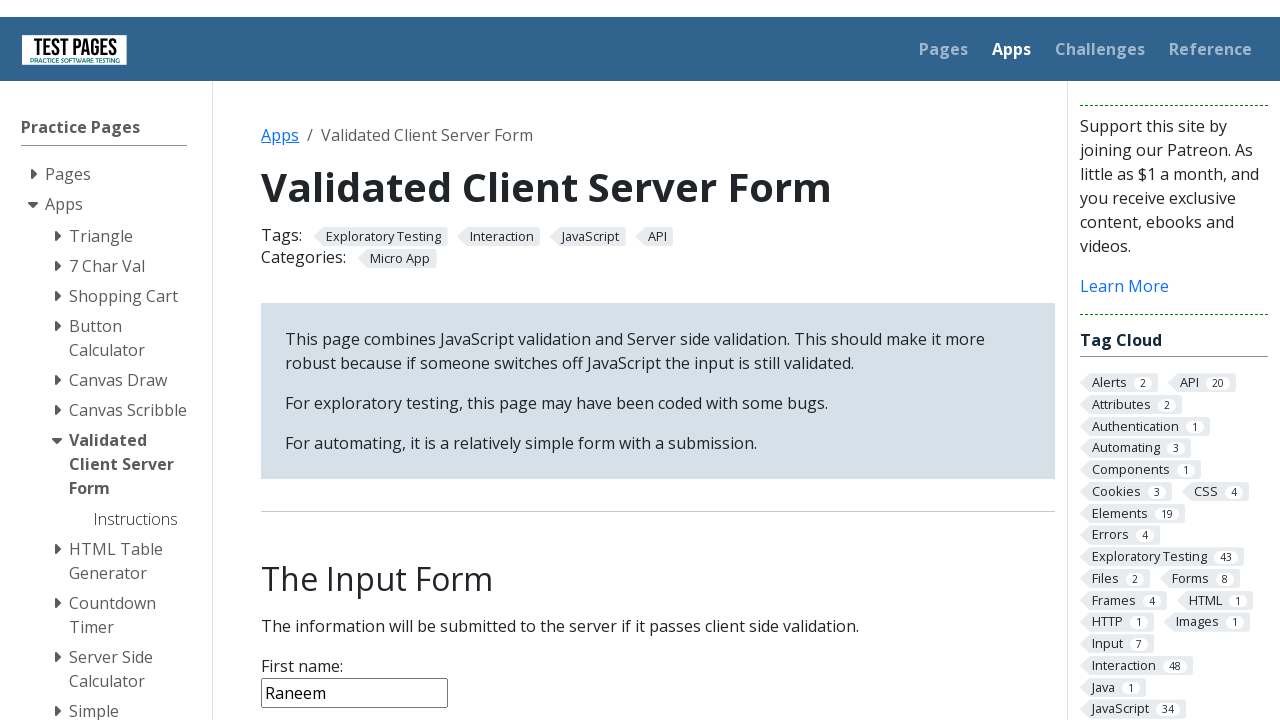

Filled age field with '22' on #age
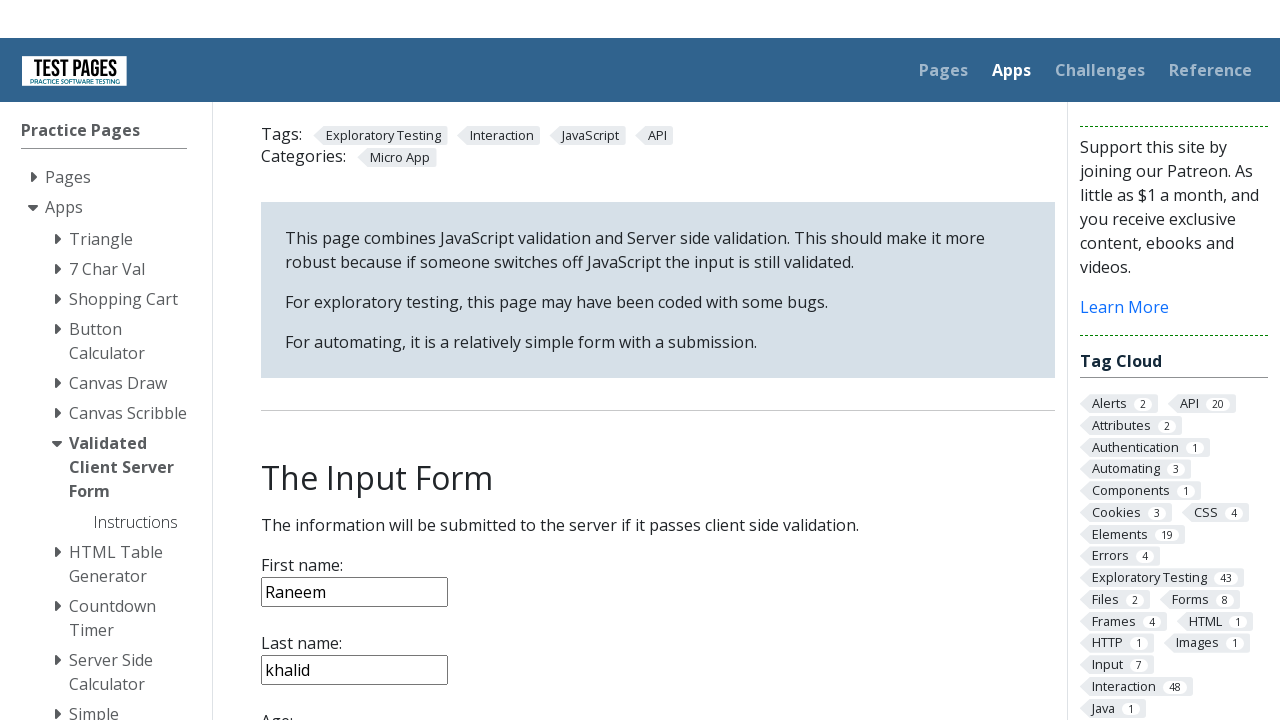

Clicked submit button to submit form at (296, 368) on form input[type='submit']
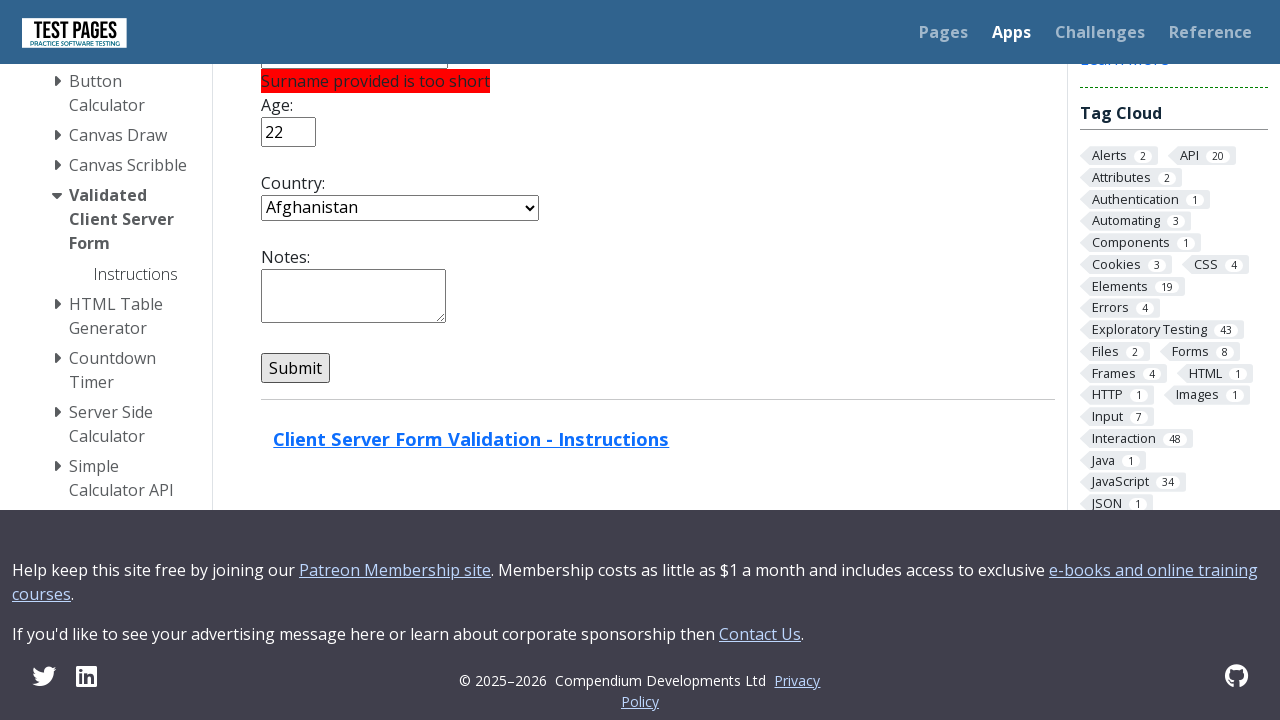

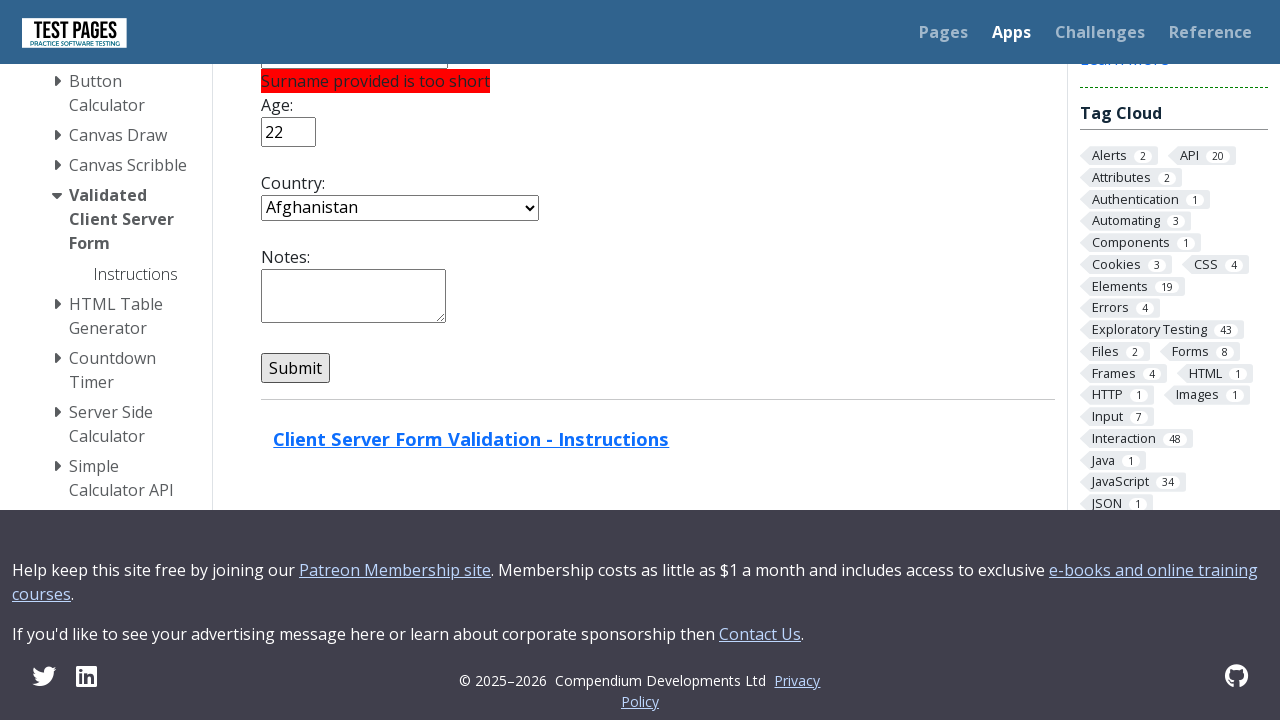